Tests modal dialog functionality by opening and closing both small and large modals on the page

Starting URL: https://demoqa.com/modal-dialogs

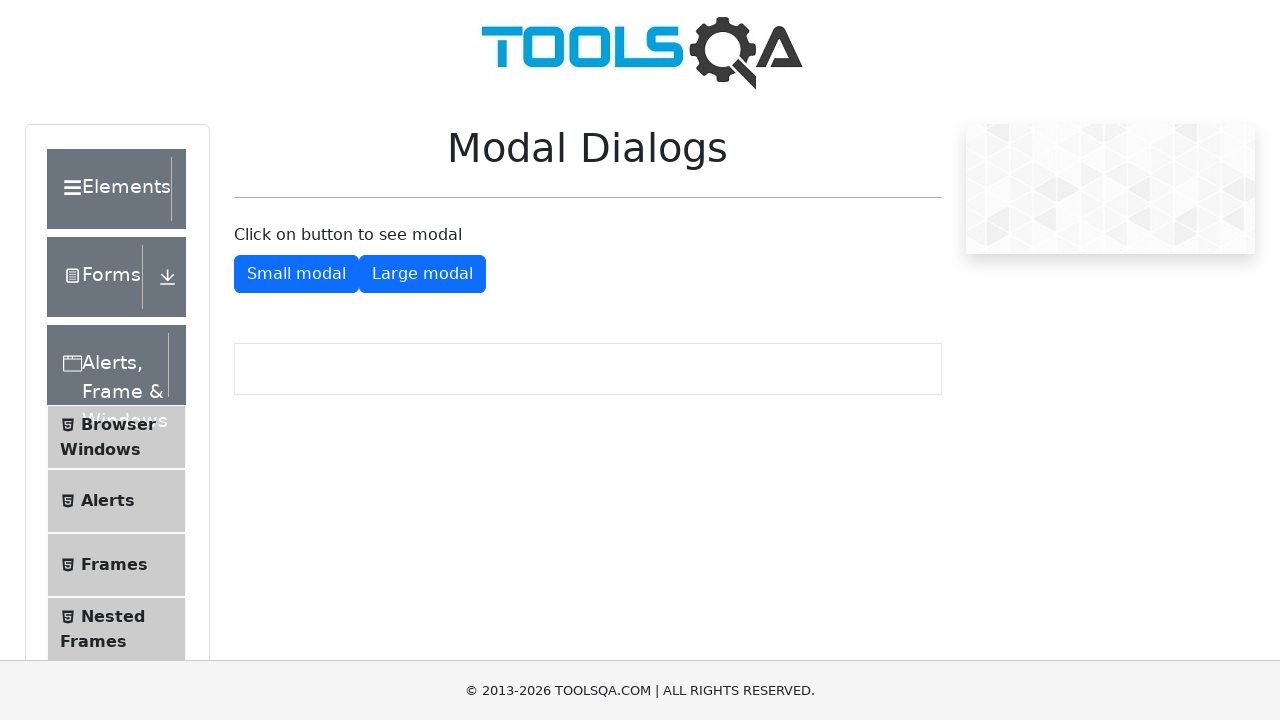

Clicked button to open small modal at (296, 274) on button#showSmallModal
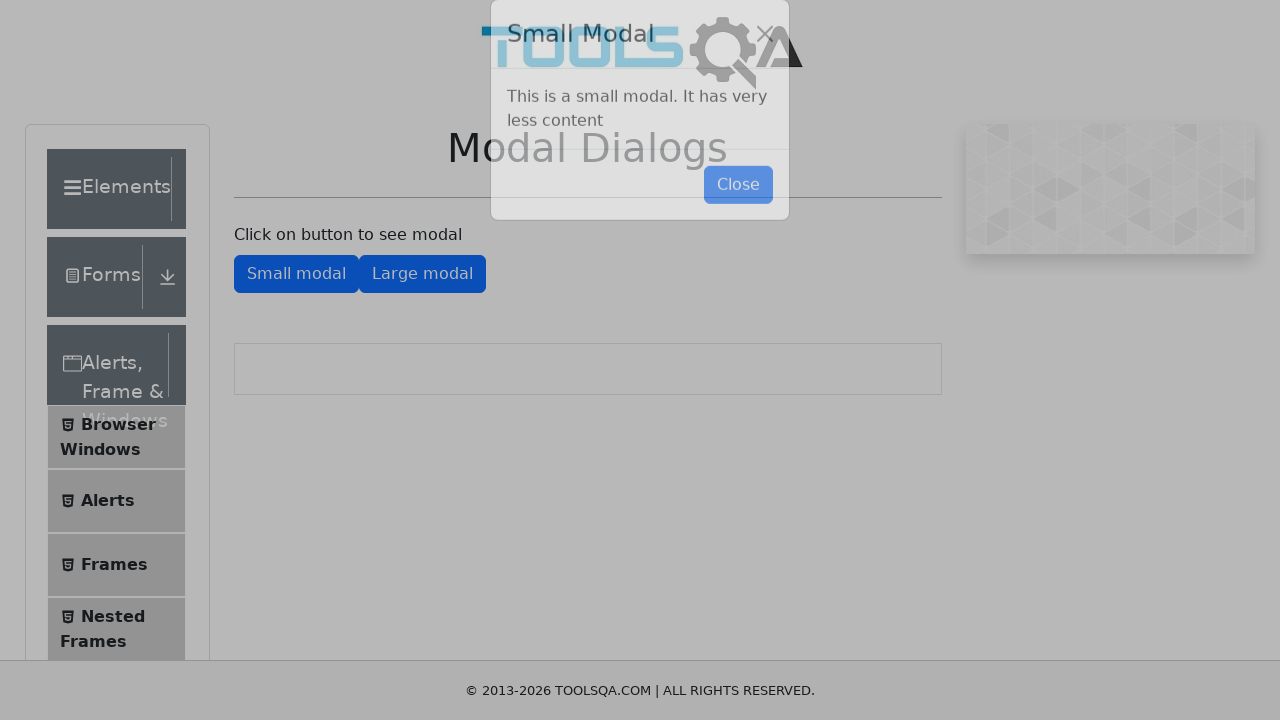

Small modal appeared and is visible
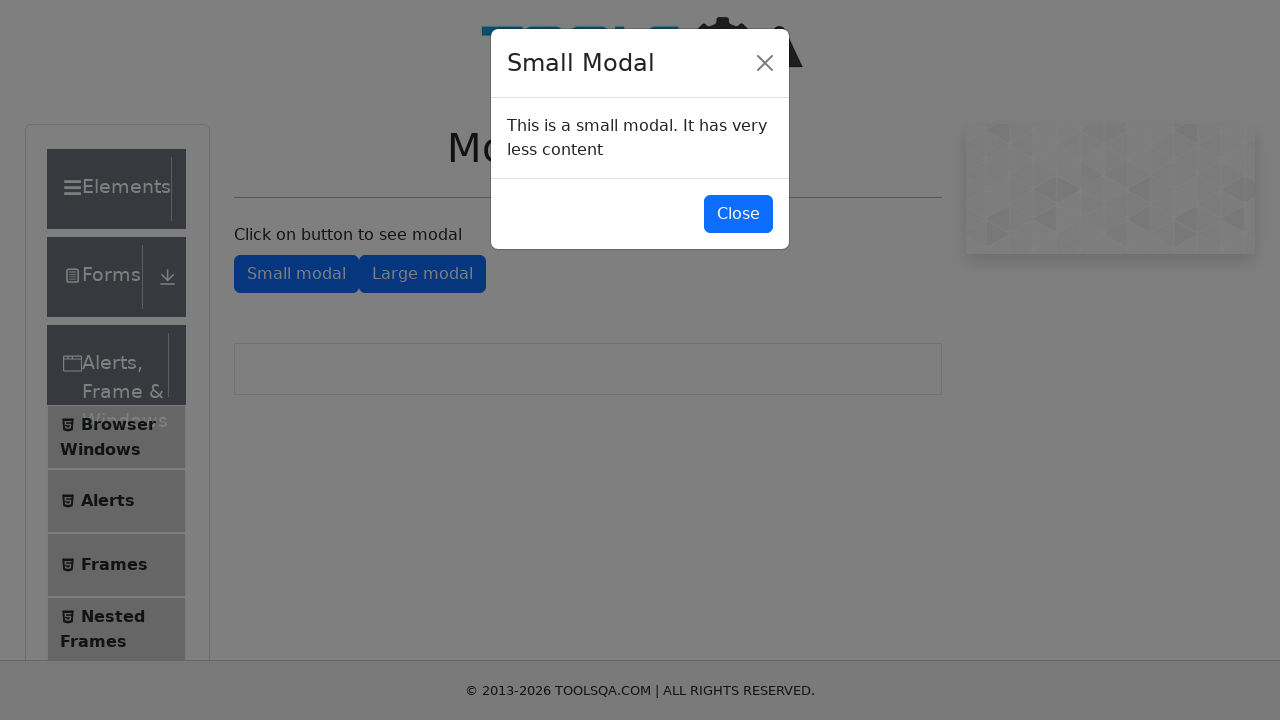

Clicked close button on small modal at (738, 214) on .modal-content button#closeSmallModal
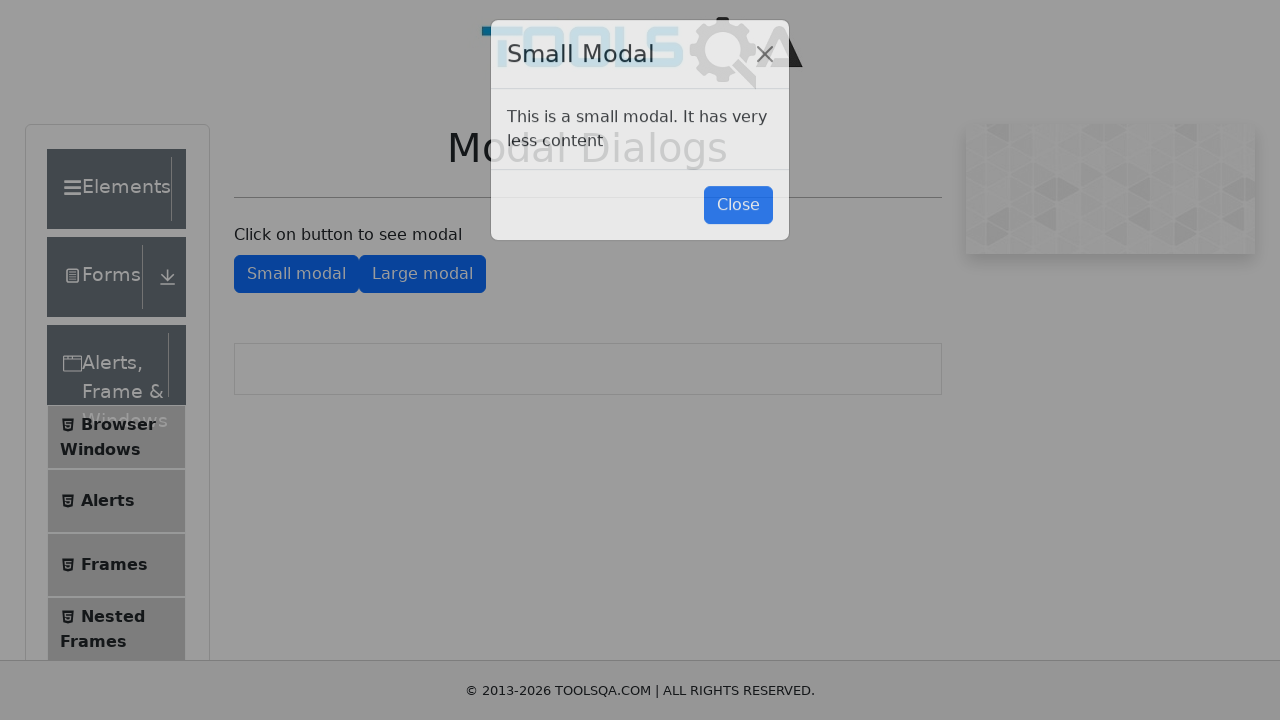

Small modal closed and is no longer visible
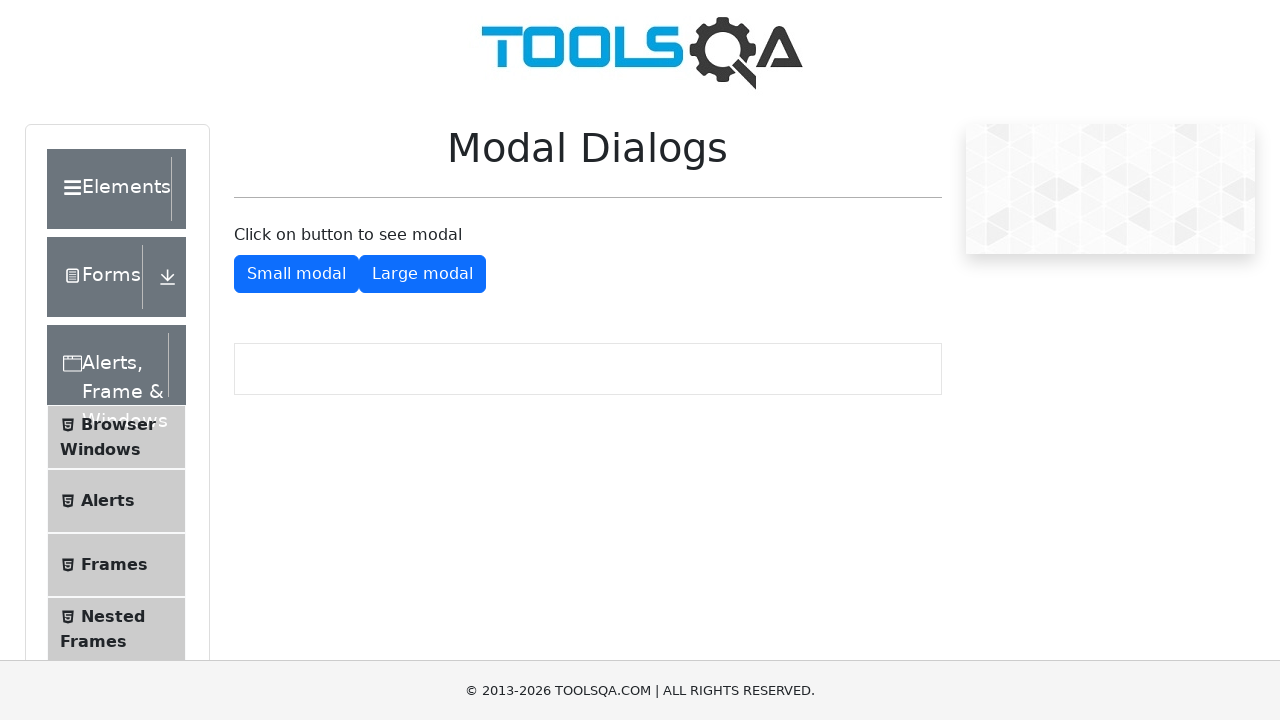

Clicked button to open large modal at (422, 274) on button#showLargeModal
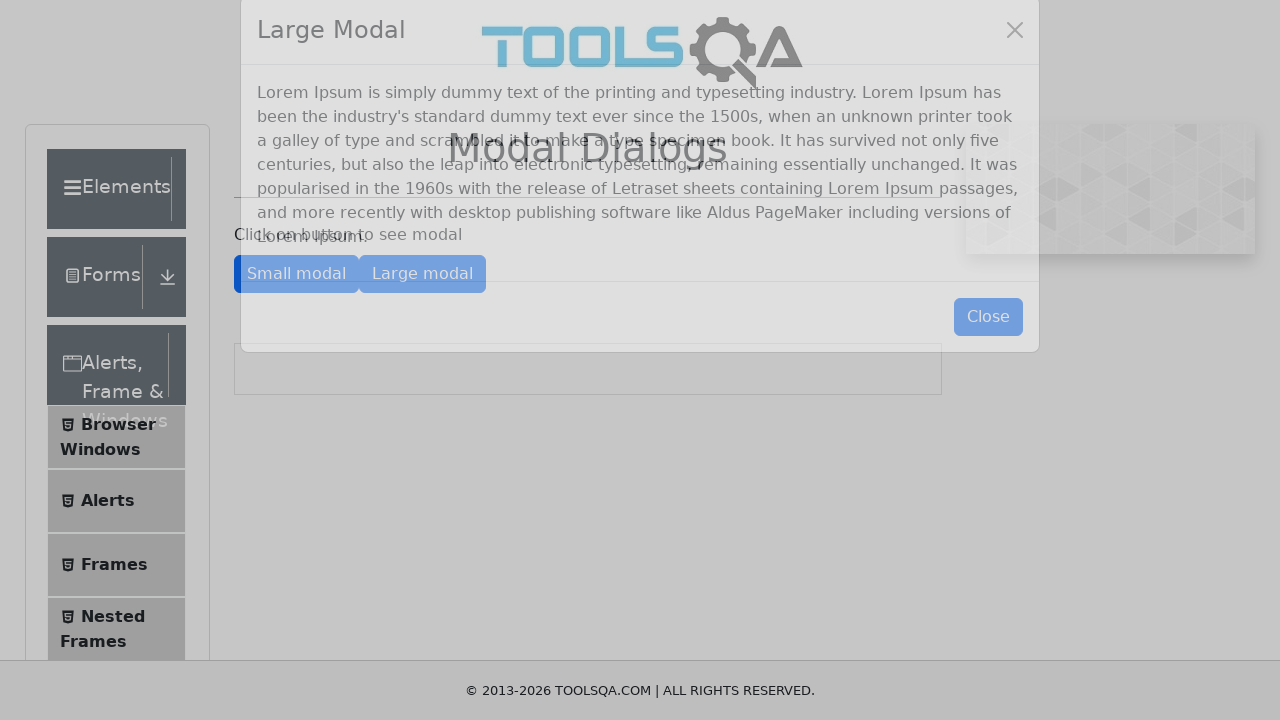

Large modal appeared and is visible
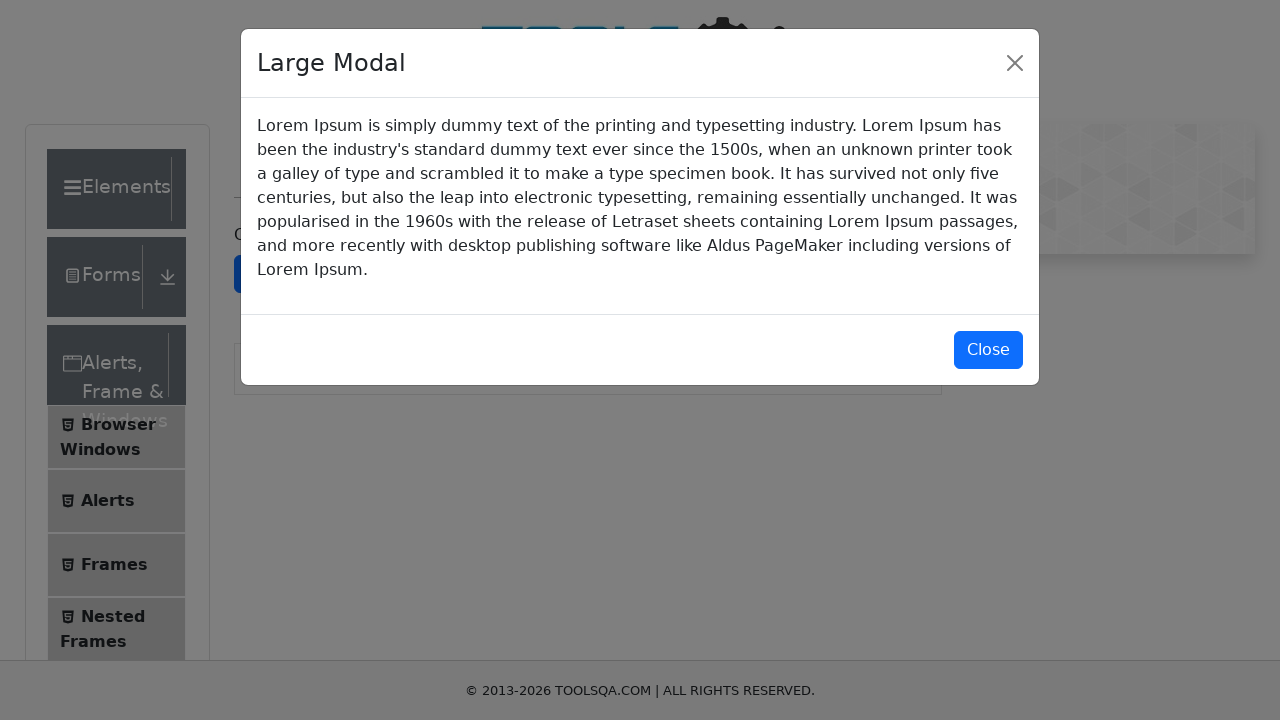

Clicked close button on large modal at (988, 350) on .modal-content button#closeLargeModal
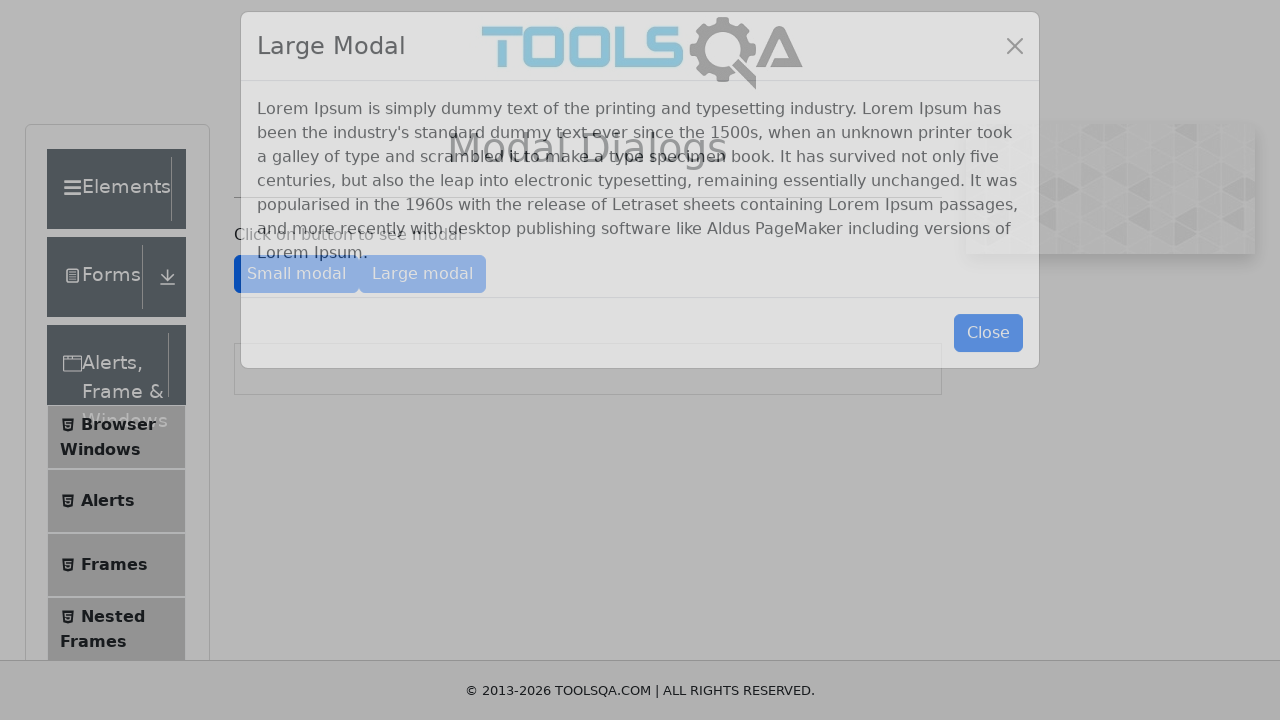

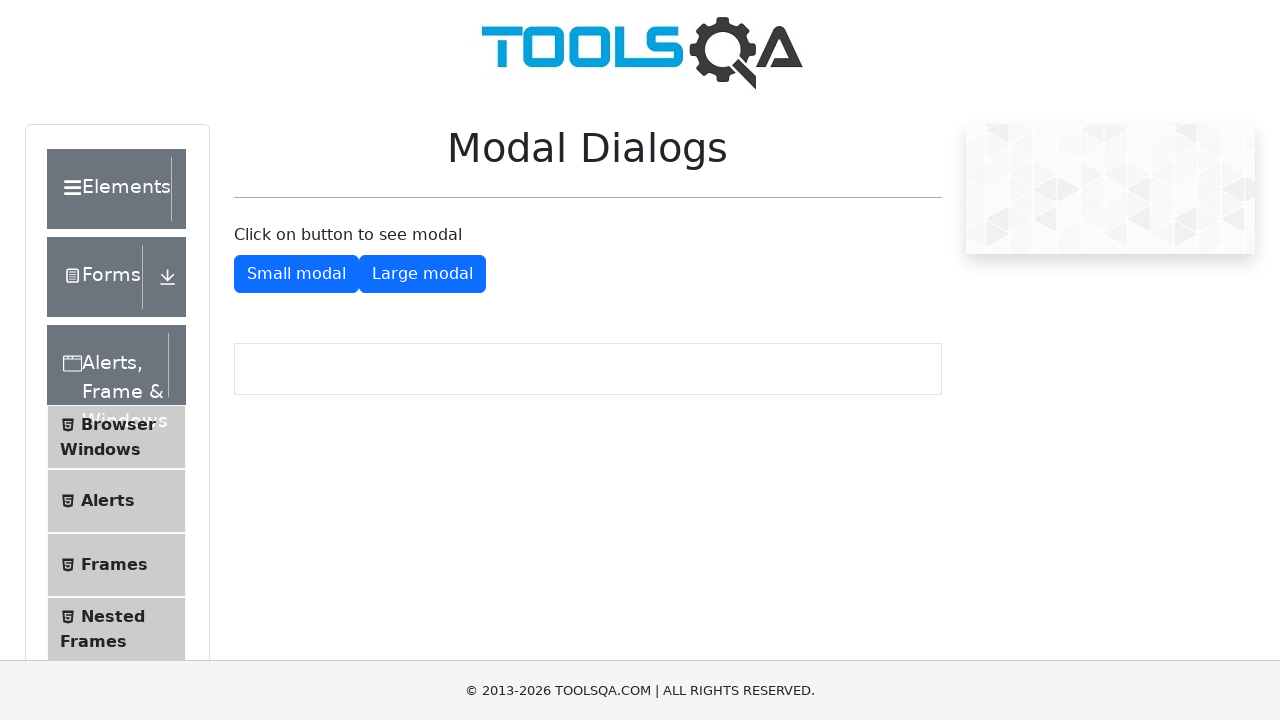